Navigates to a product on sale, verifies the old and new prices, and tests the image preview functionality

Starting URL: https://practice.automationtesting.in/

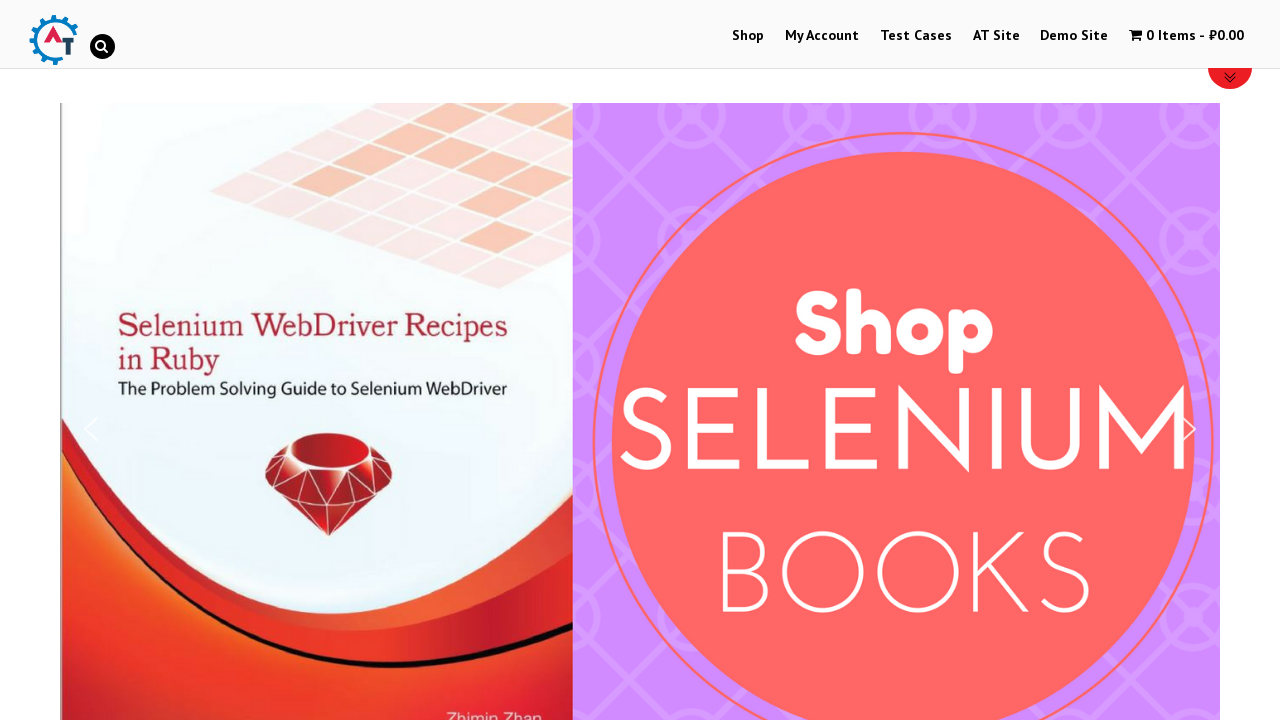

Clicked on Shop navigation link at (748, 36) on text=Shop
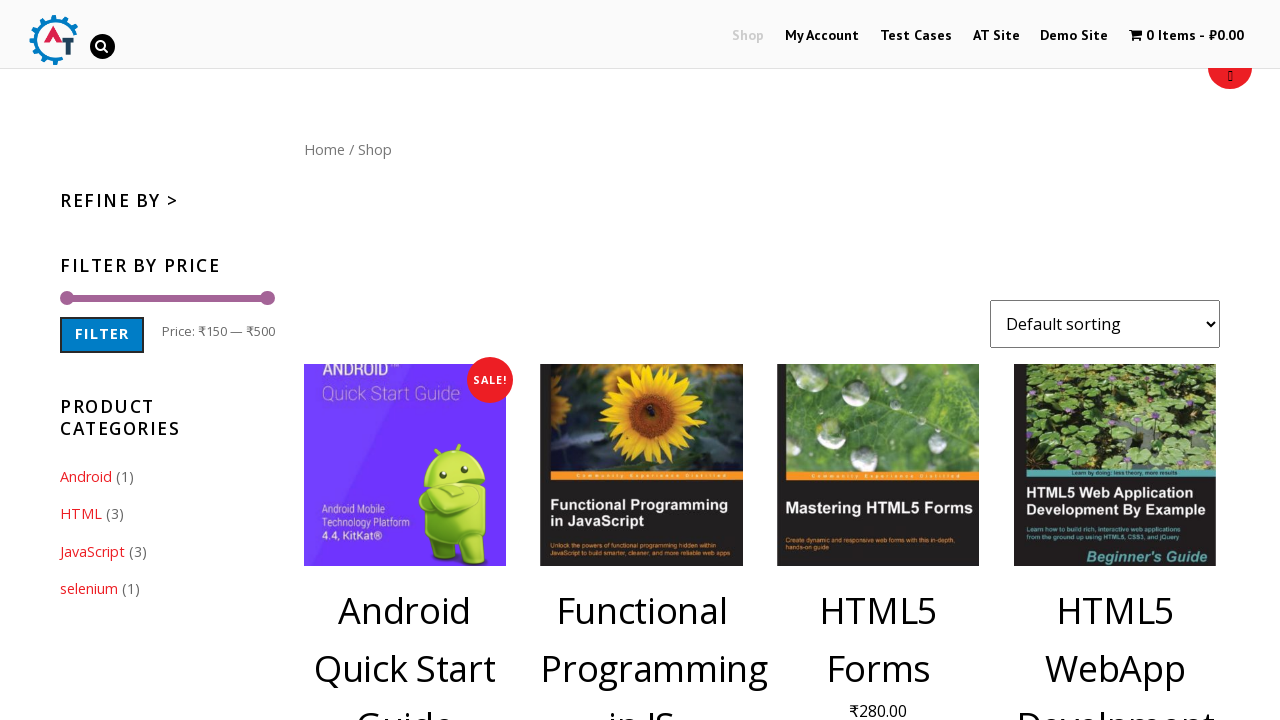

Clicked on Android Quick Start Guide product at (405, 619) on [alt='Android Quick Start Guide']
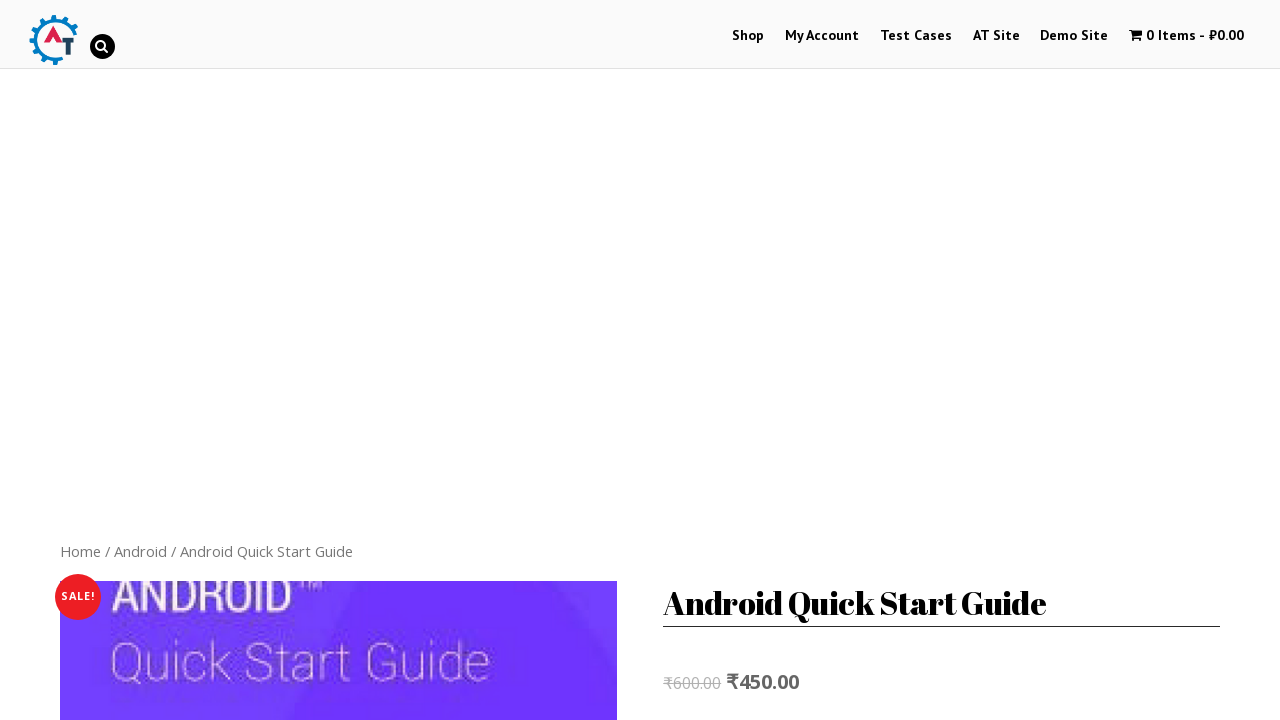

Located price elements on the product page
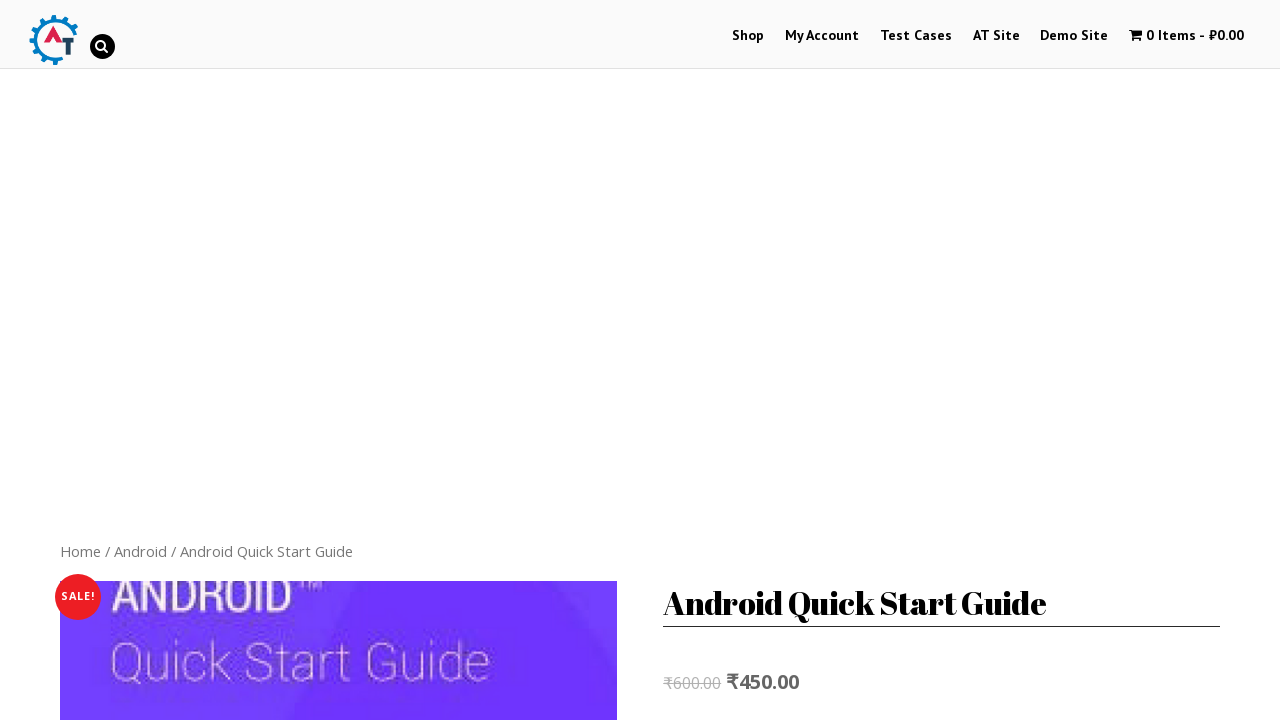

Verified old price is 600.00
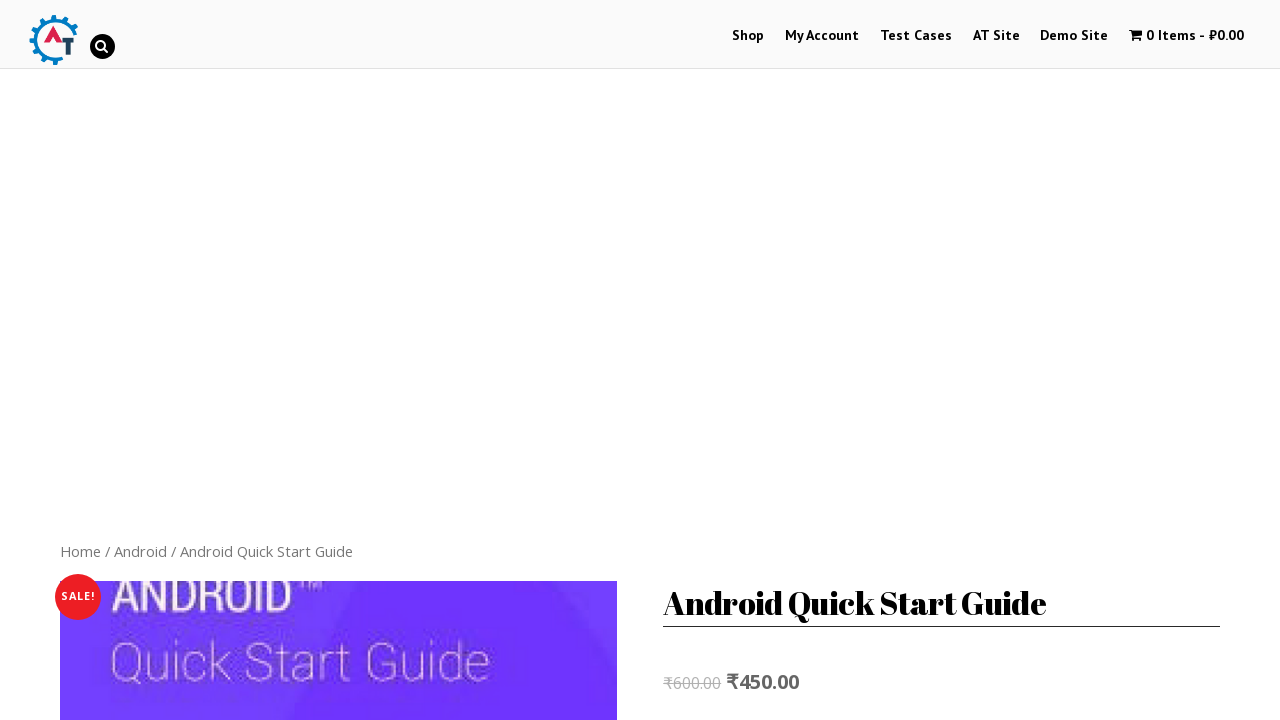

Verified new sale price is 450.00
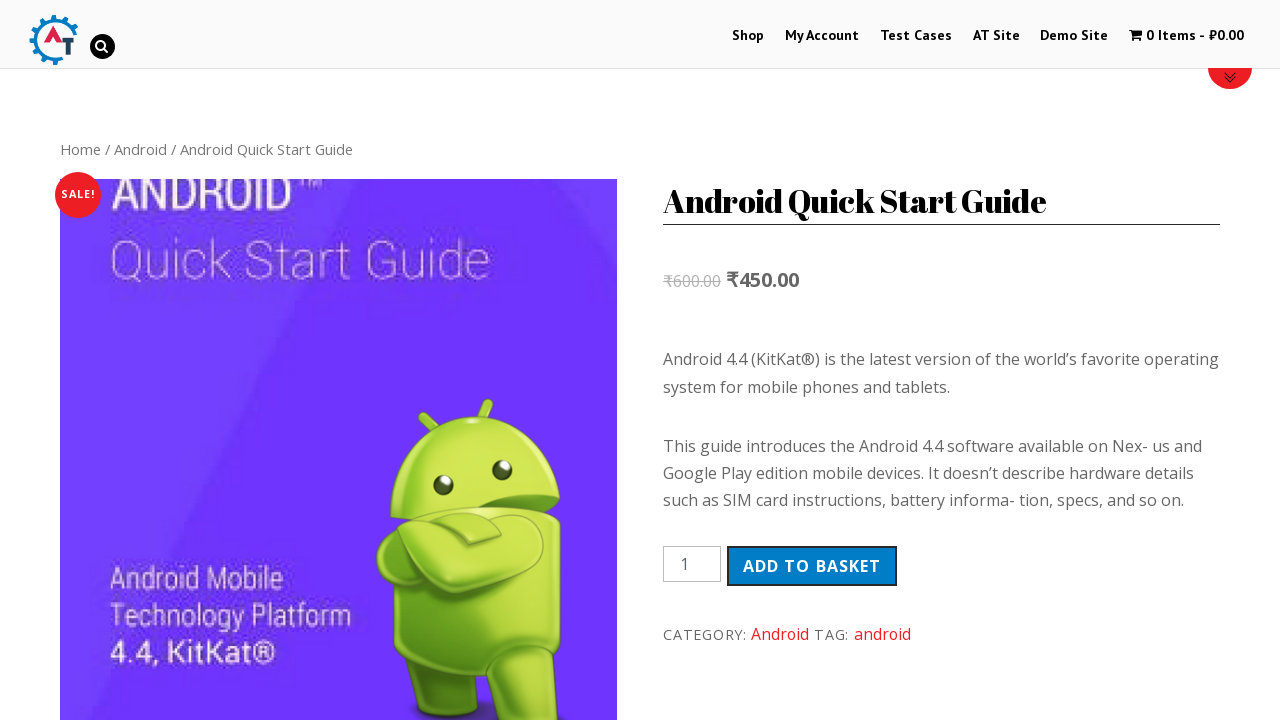

Waited for product image to be ready
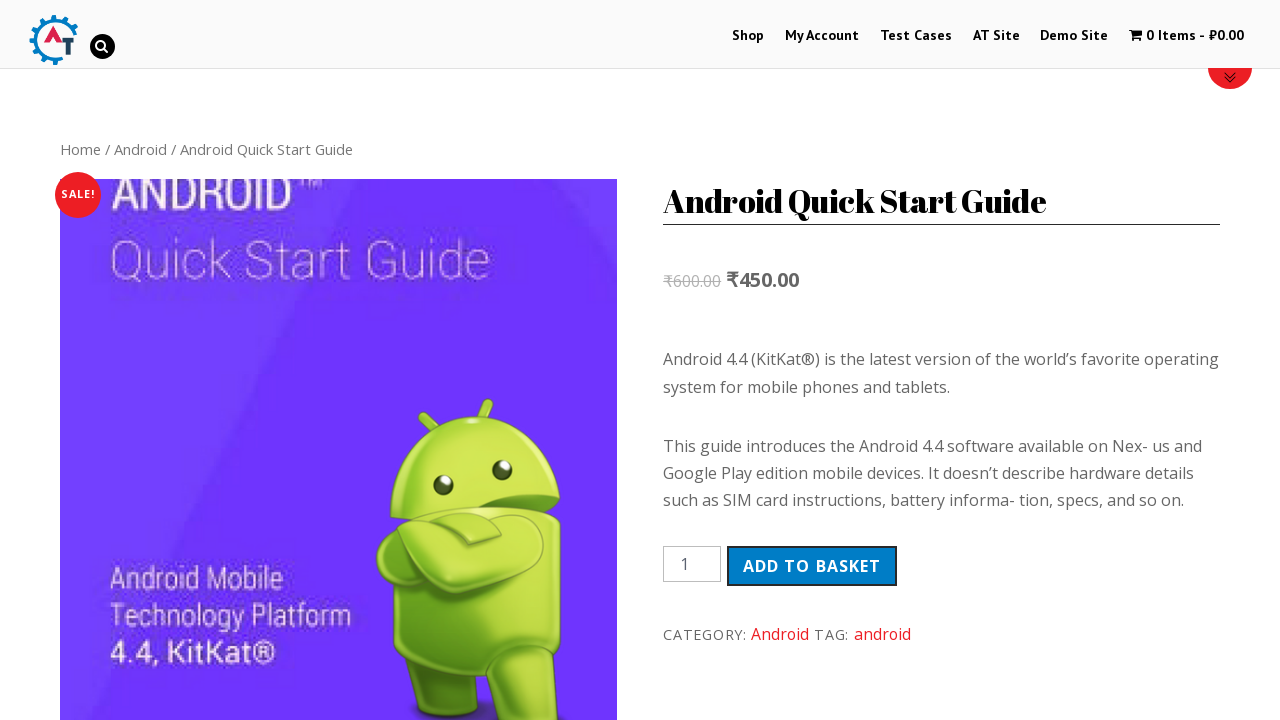

Clicked on product image to open preview at (338, 442) on [alt='Android Quick Start Guide']
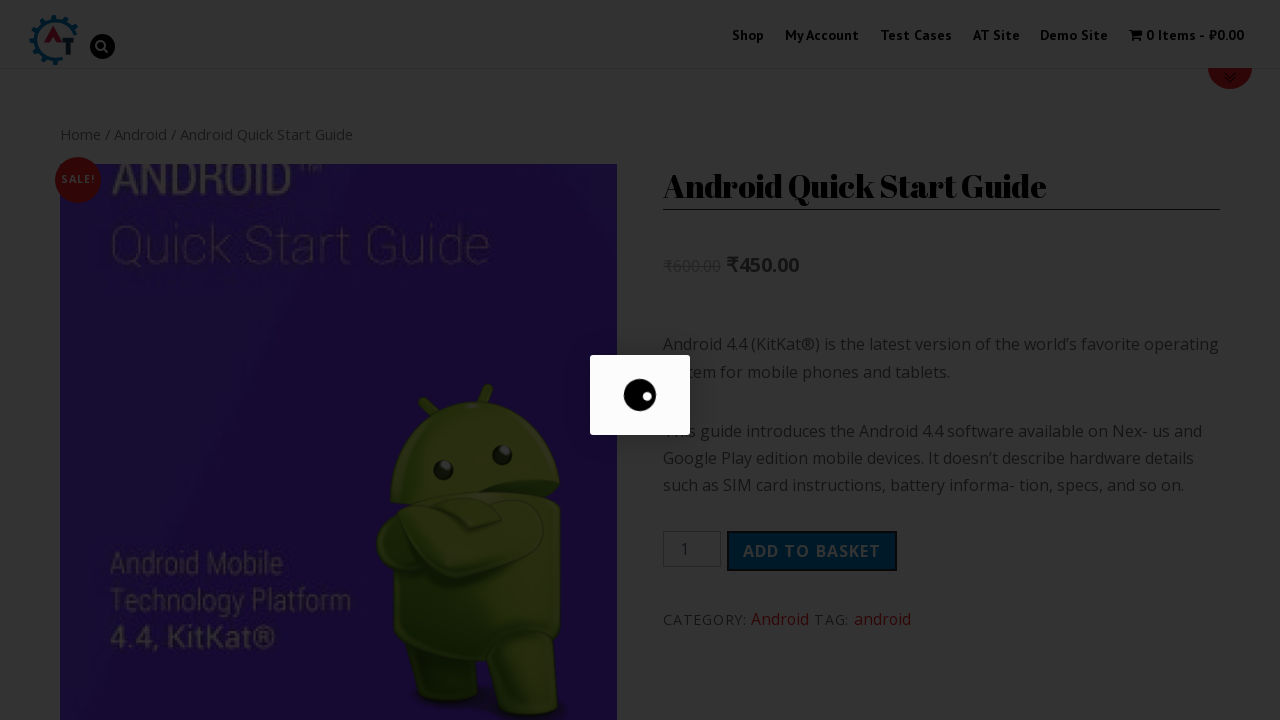

Waited for image preview close button to be ready
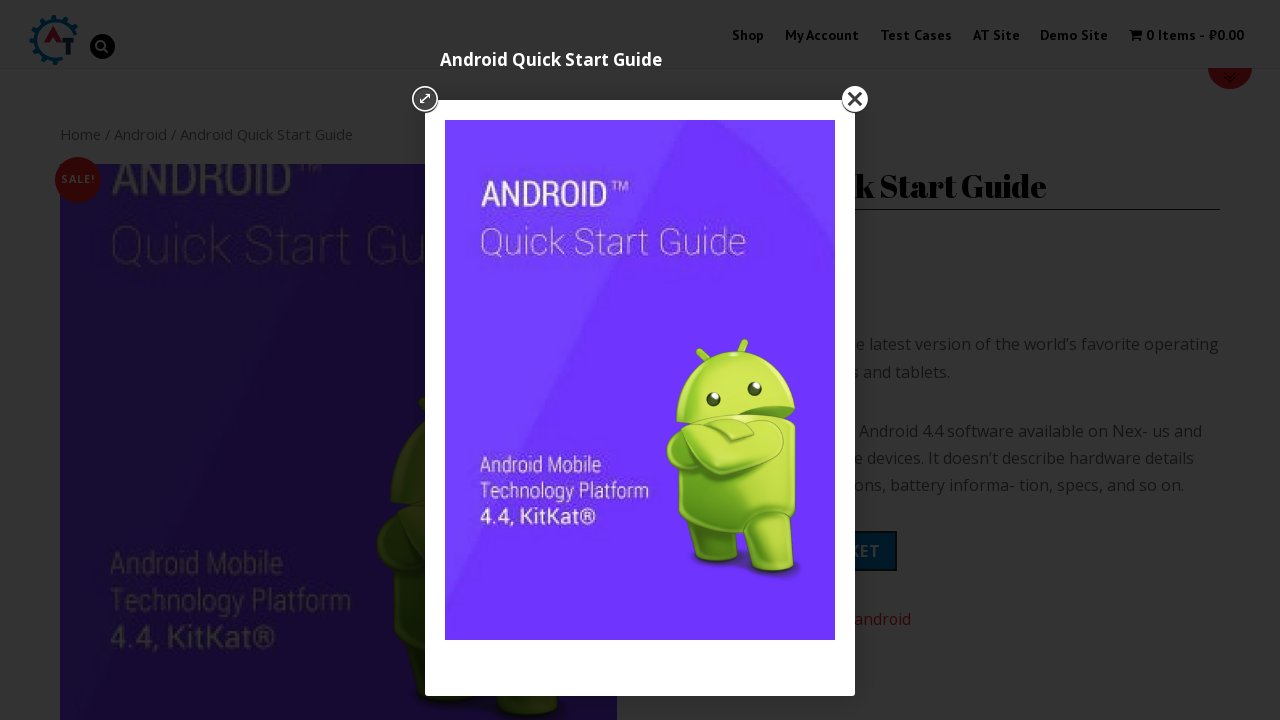

Clicked to close the image preview at (855, 100) on .pp_details>a
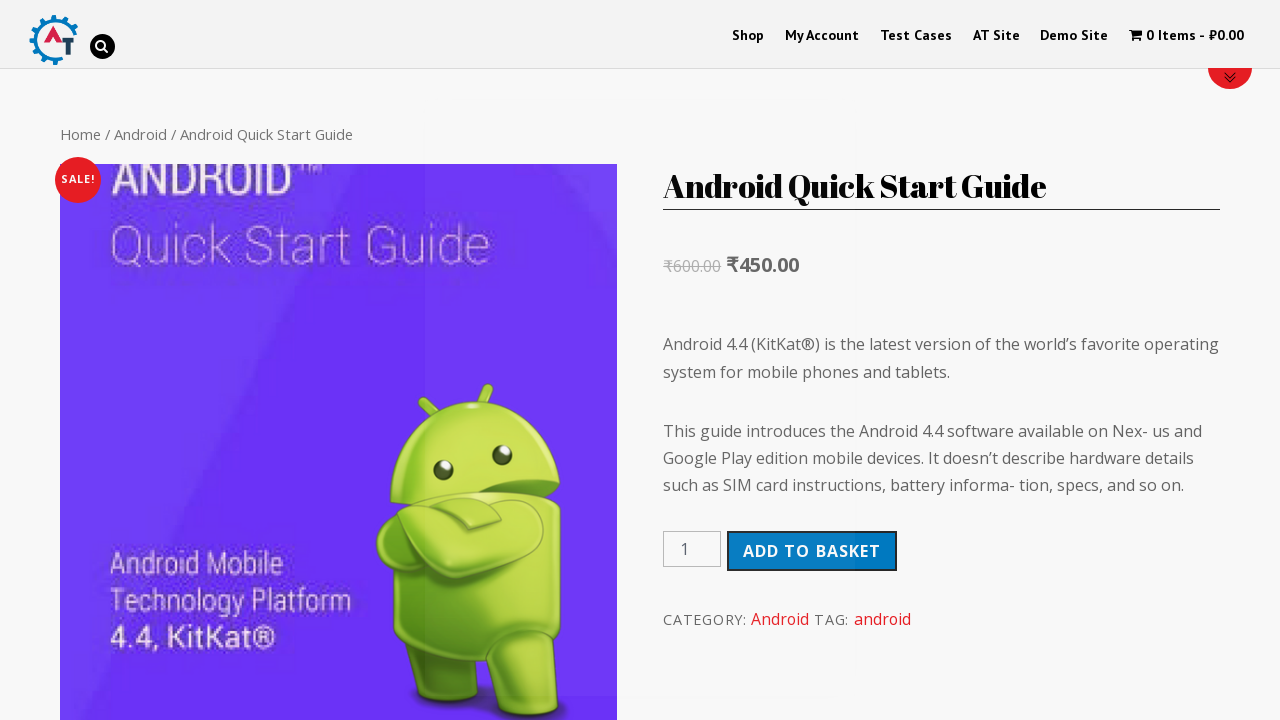

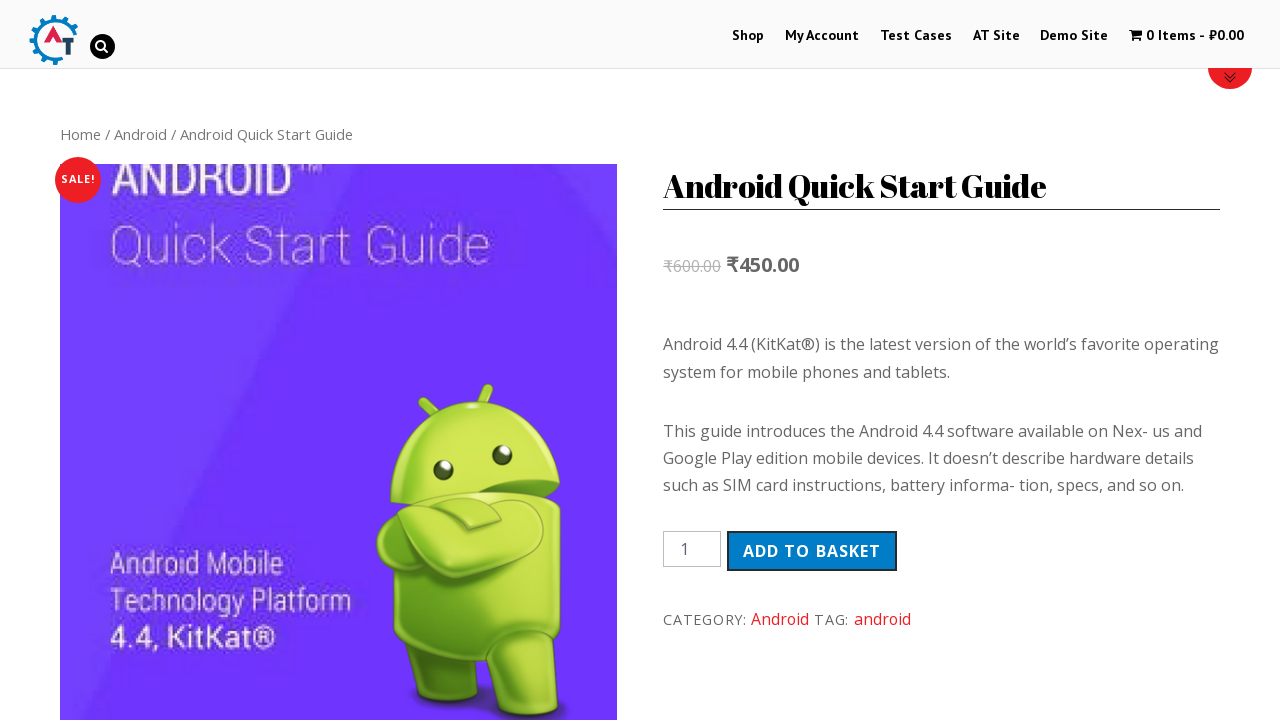